Tests date picker functionality by selecting a specific date (June 15, 2025) from a React calendar component and verifying the selection

Starting URL: https://rahulshettyacademy.com/seleniumPractise/#/offers

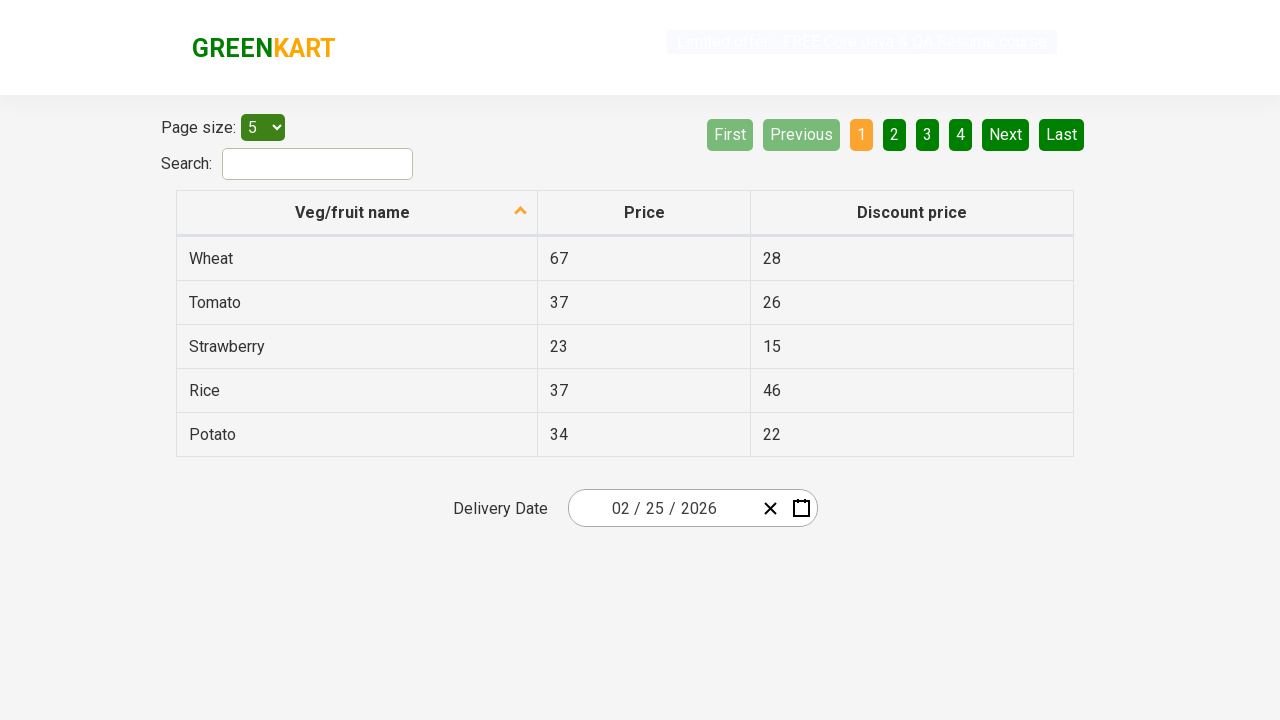

Clicked on date picker input group to open calendar at (662, 508) on .react-date-picker__inputGroup
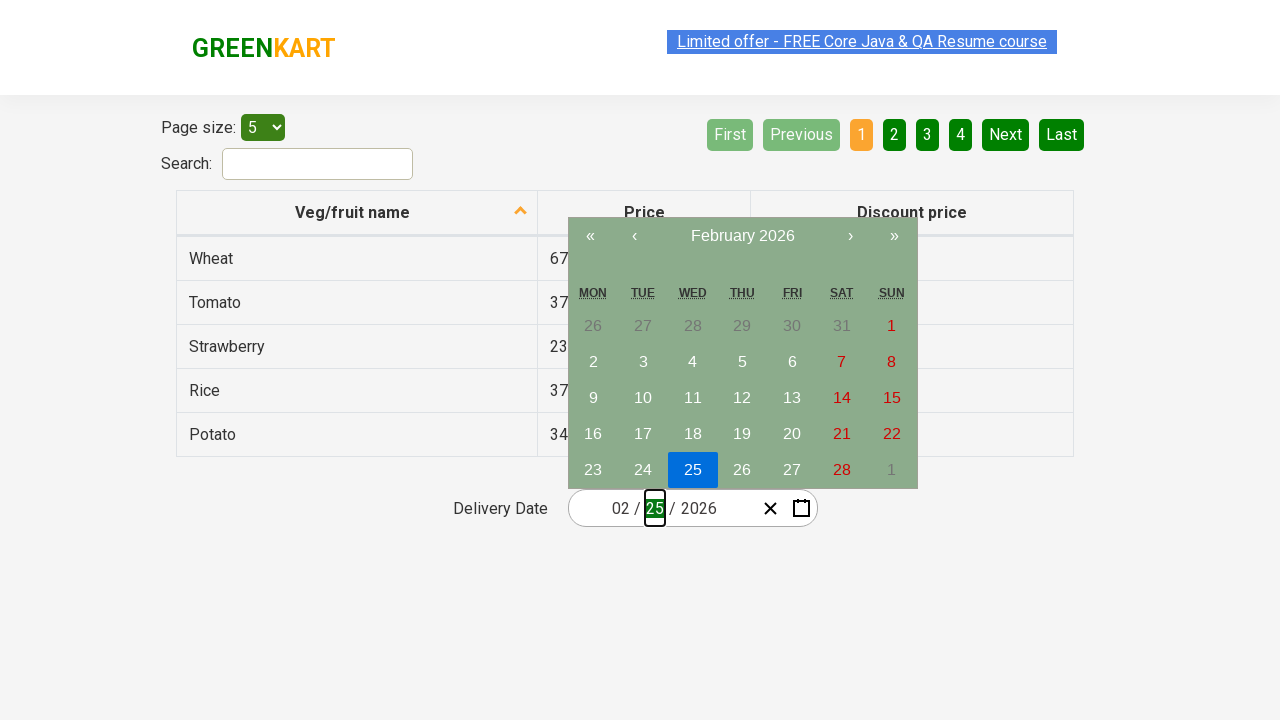

Clicked navigation label to navigate to year view at (742, 236) on .react-calendar__navigation__label
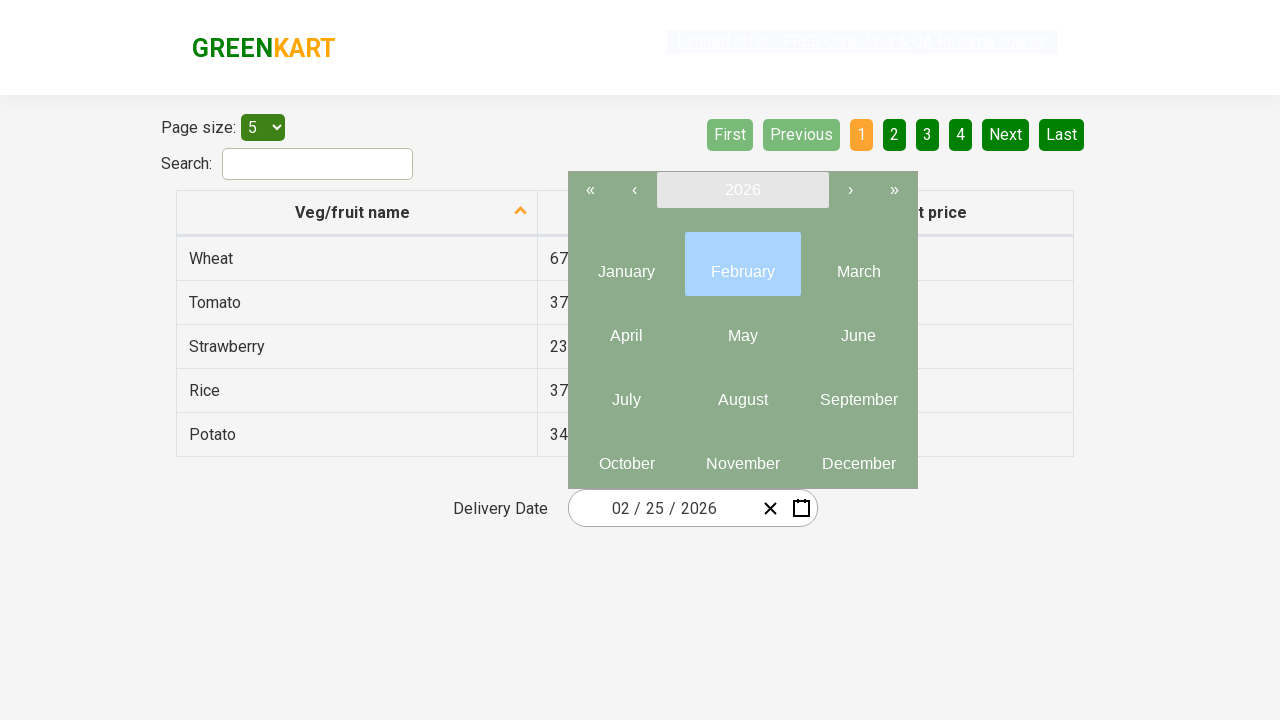

Clicked label text to confirm year view navigation at (742, 190) on .react-calendar__navigation__label__labelText
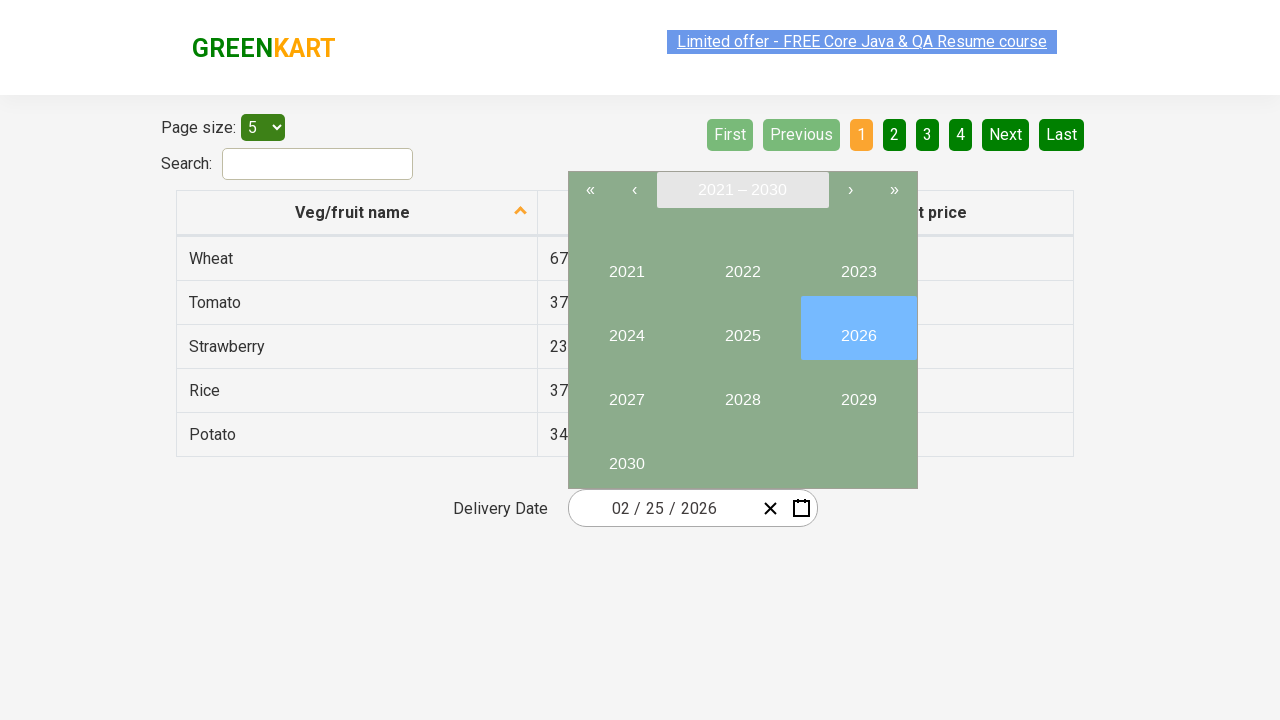

Selected year 2025 from calendar at (742, 328) on button:has-text('2025')
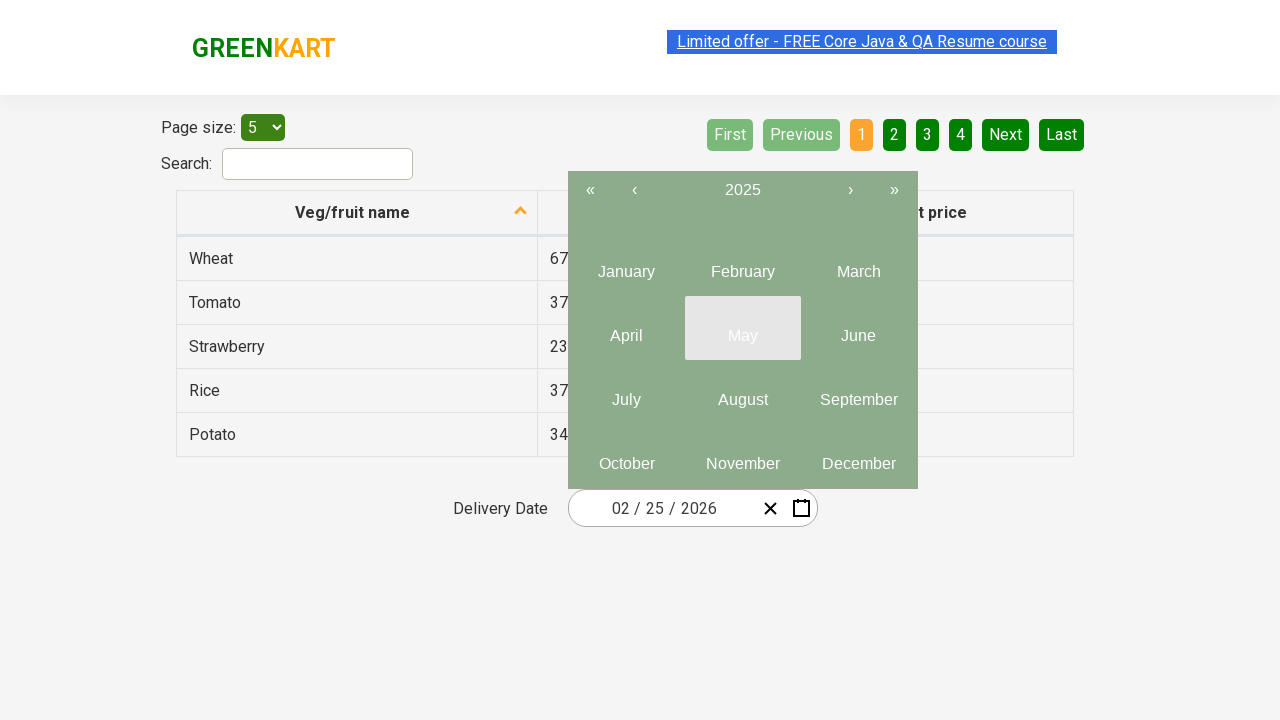

Selected month 6 (June) from year view at (858, 328) on .react-calendar__year-view__months__month >> nth=5
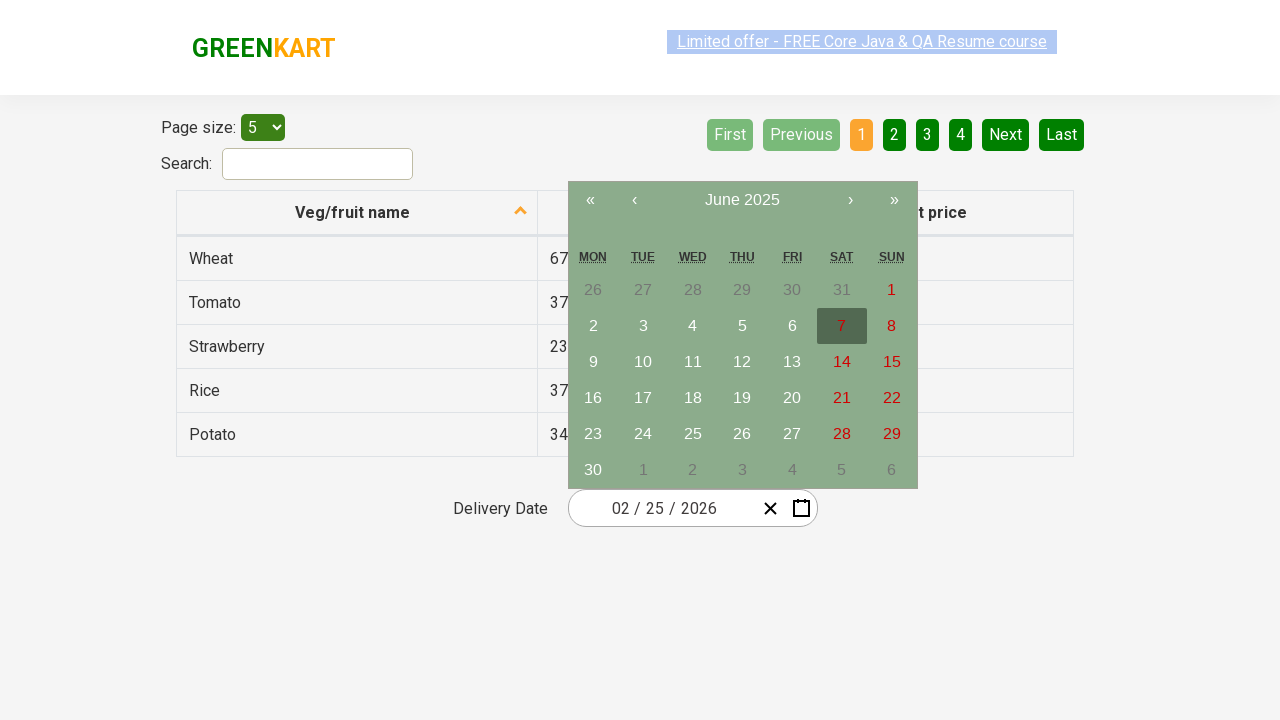

Selected date 15 from month calendar at (892, 362) on abbr:has-text('15')
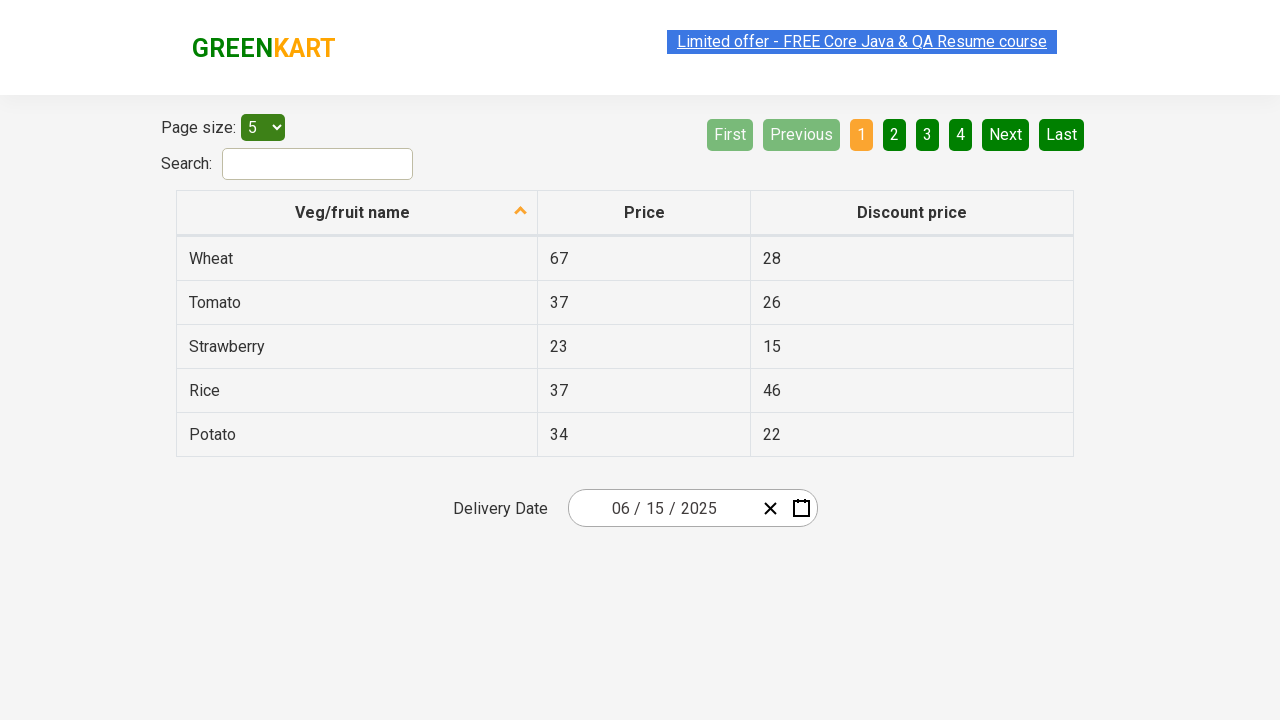

Located all date input elements for verification
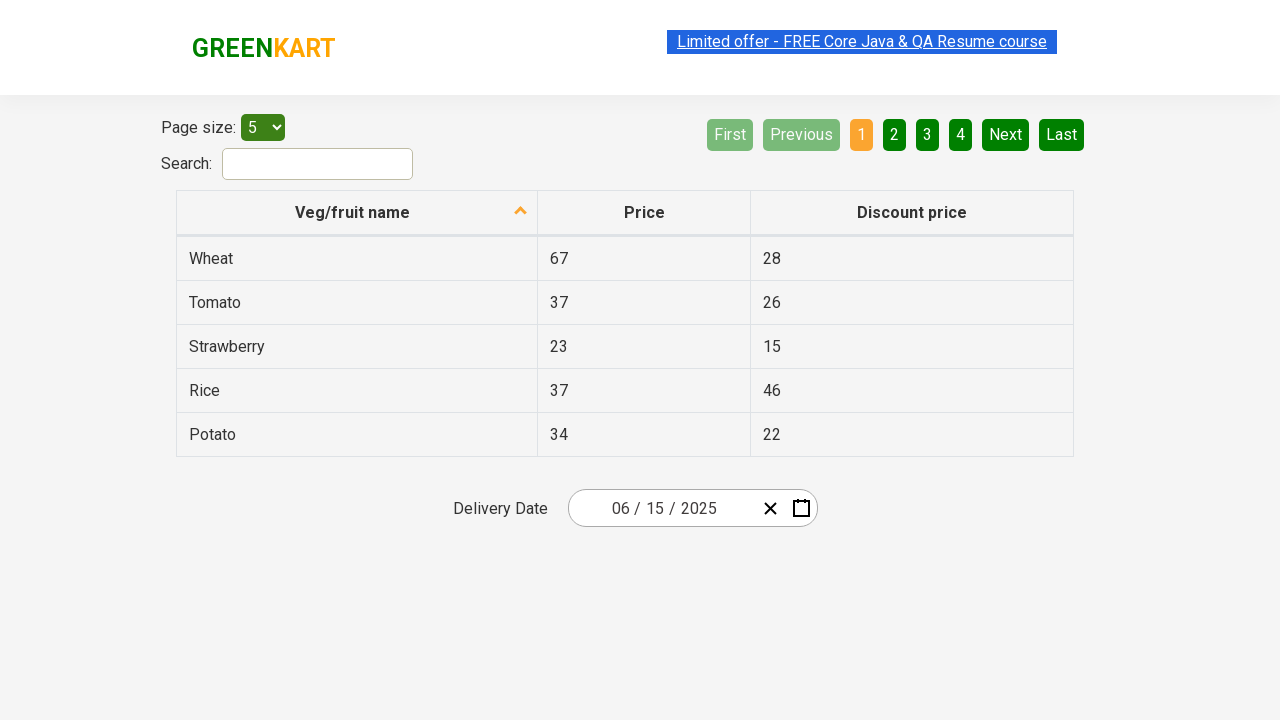

Verified input element 0: expected '6', got '6'
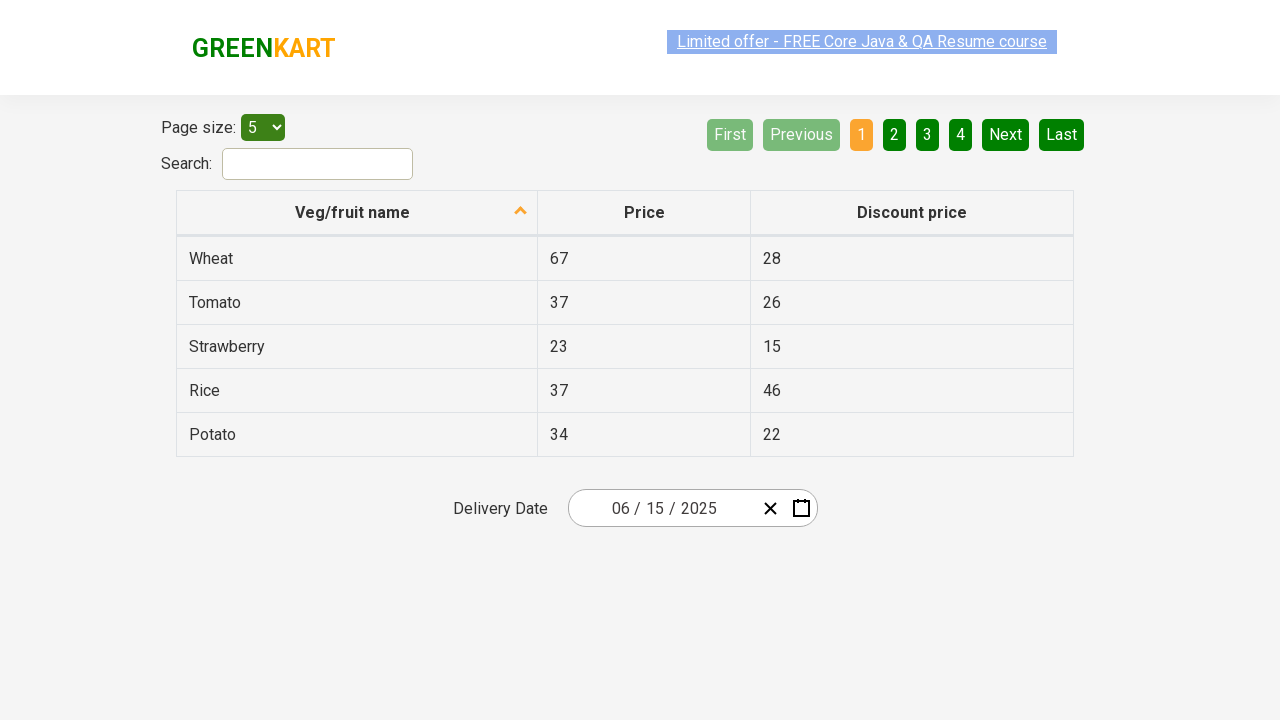

Verified input element 1: expected '15', got '15'
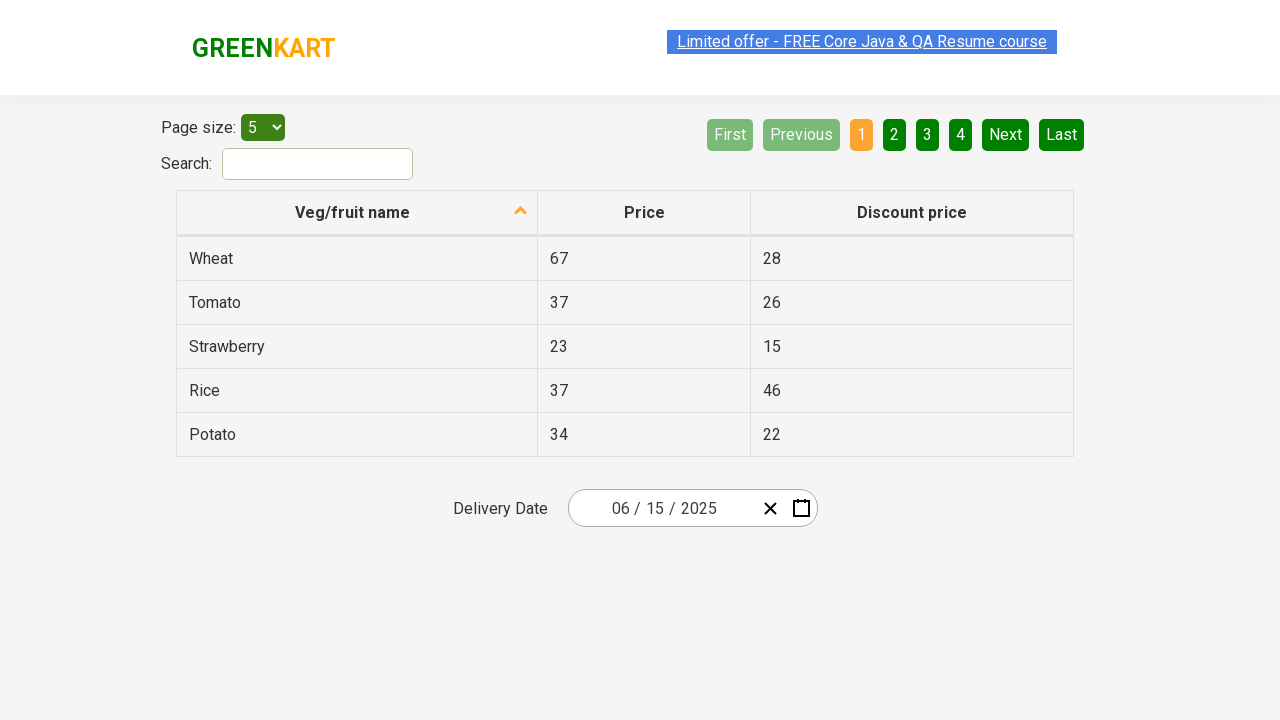

Verified input element 2: expected '2025', got '2025'
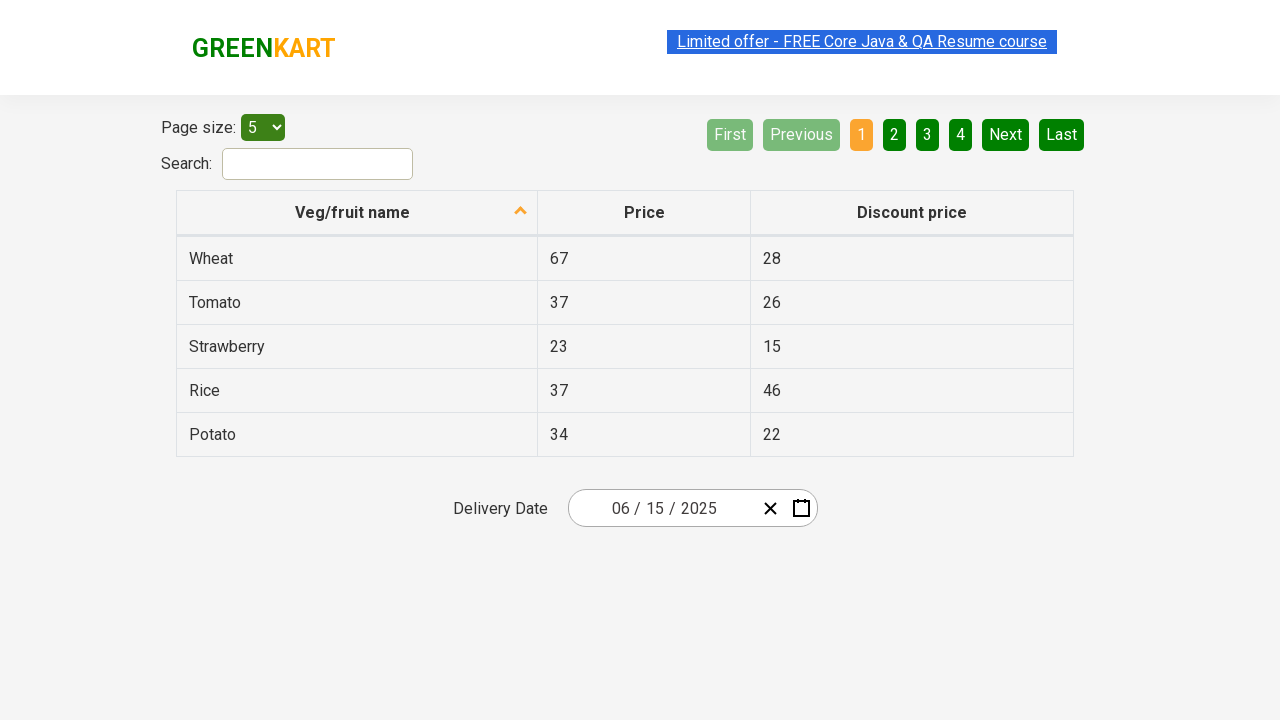

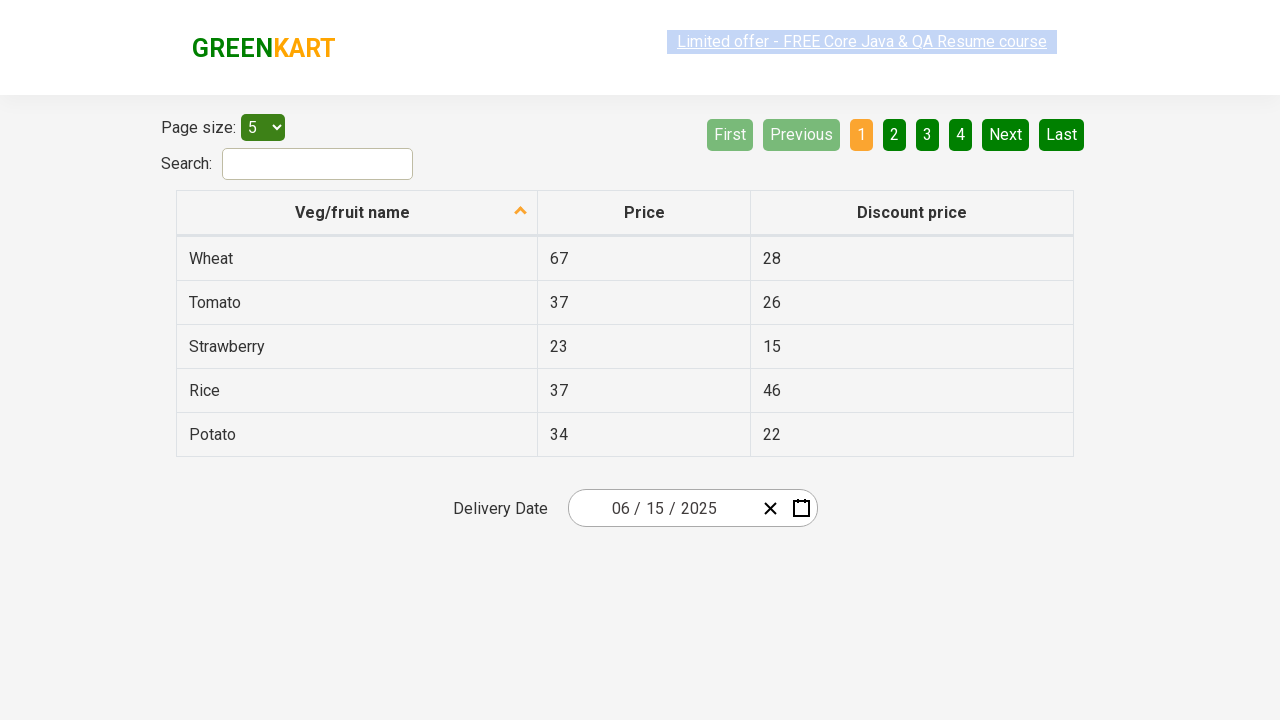